Tests network request functionality by navigating to httpbin.org API endpoint and verifying the JSON response is displayed

Starting URL: https://httpbin.org/get

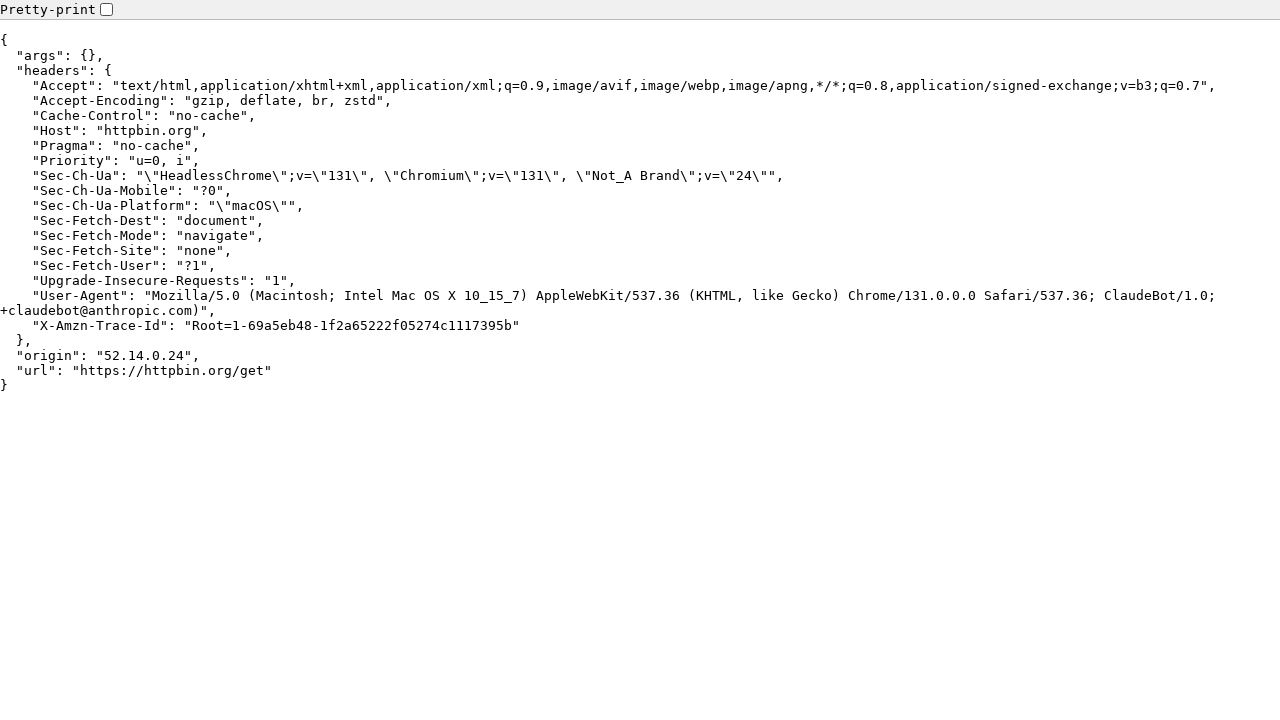

Navigated to httpbin.org/get API endpoint
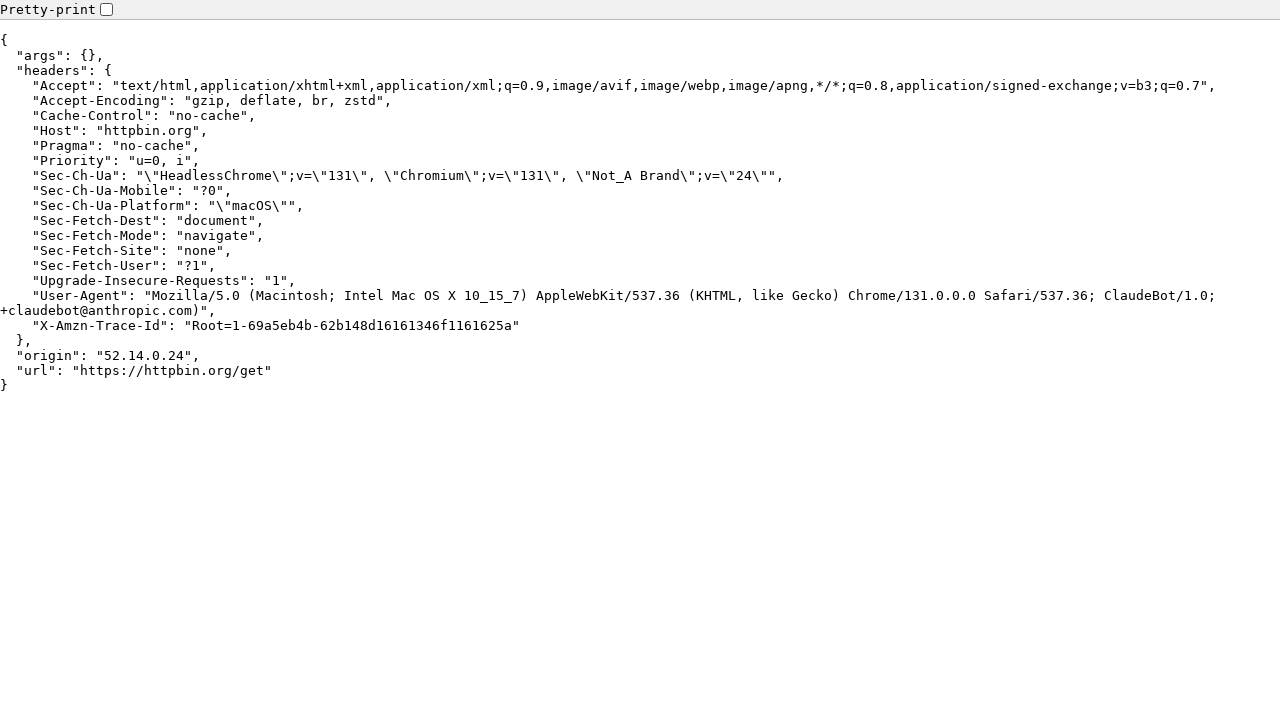

Page body loaded with API response
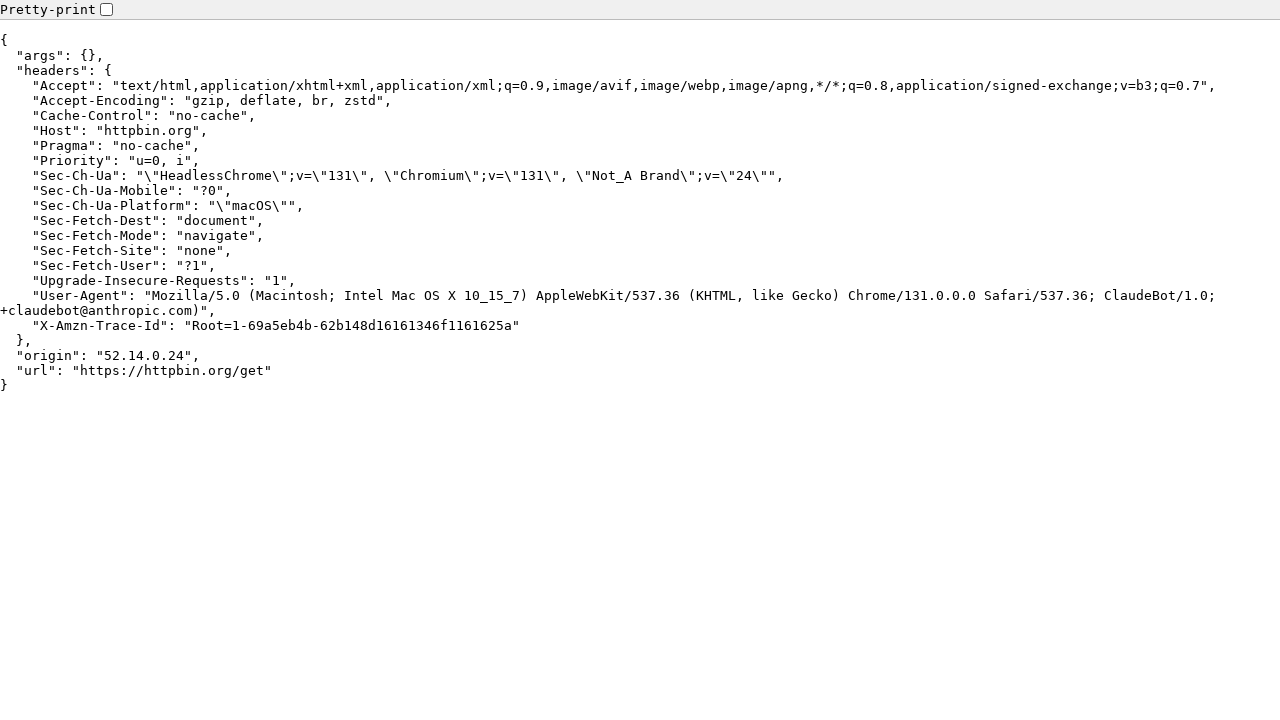

Retrieved body text content from JSON response
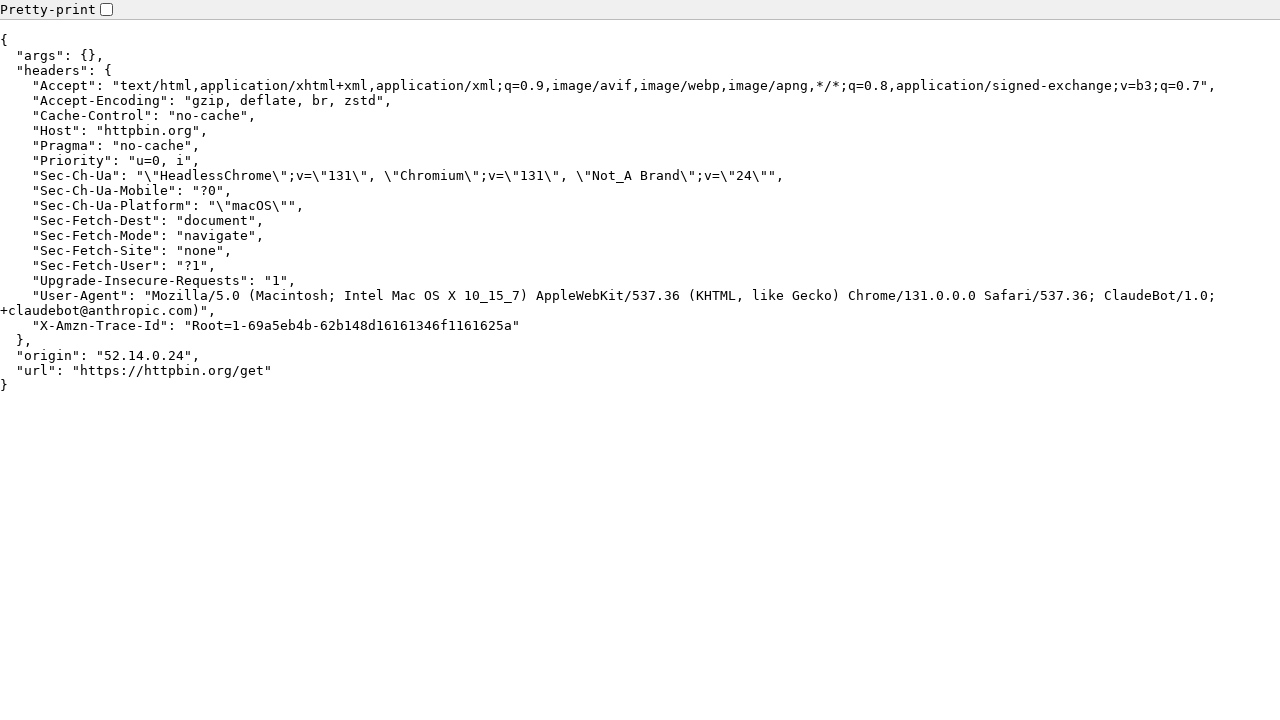

Verified 'url' field is present in JSON response
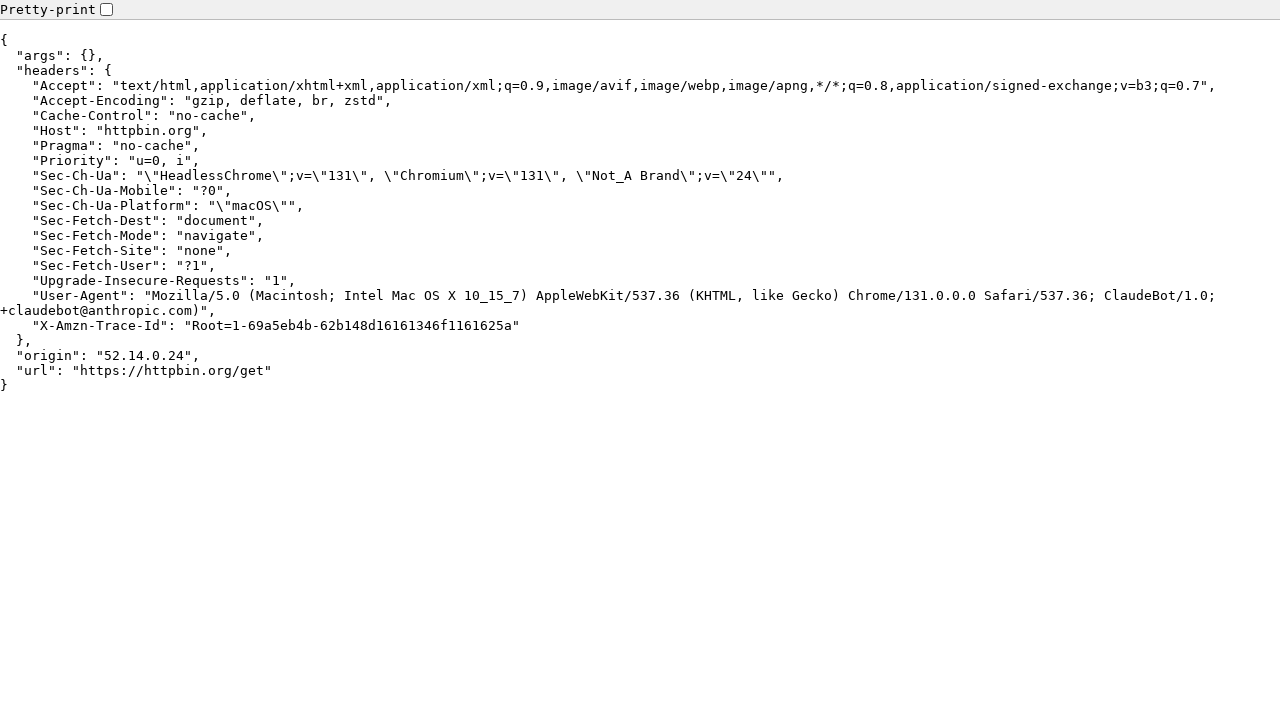

Verified 'headers' field is present in JSON response
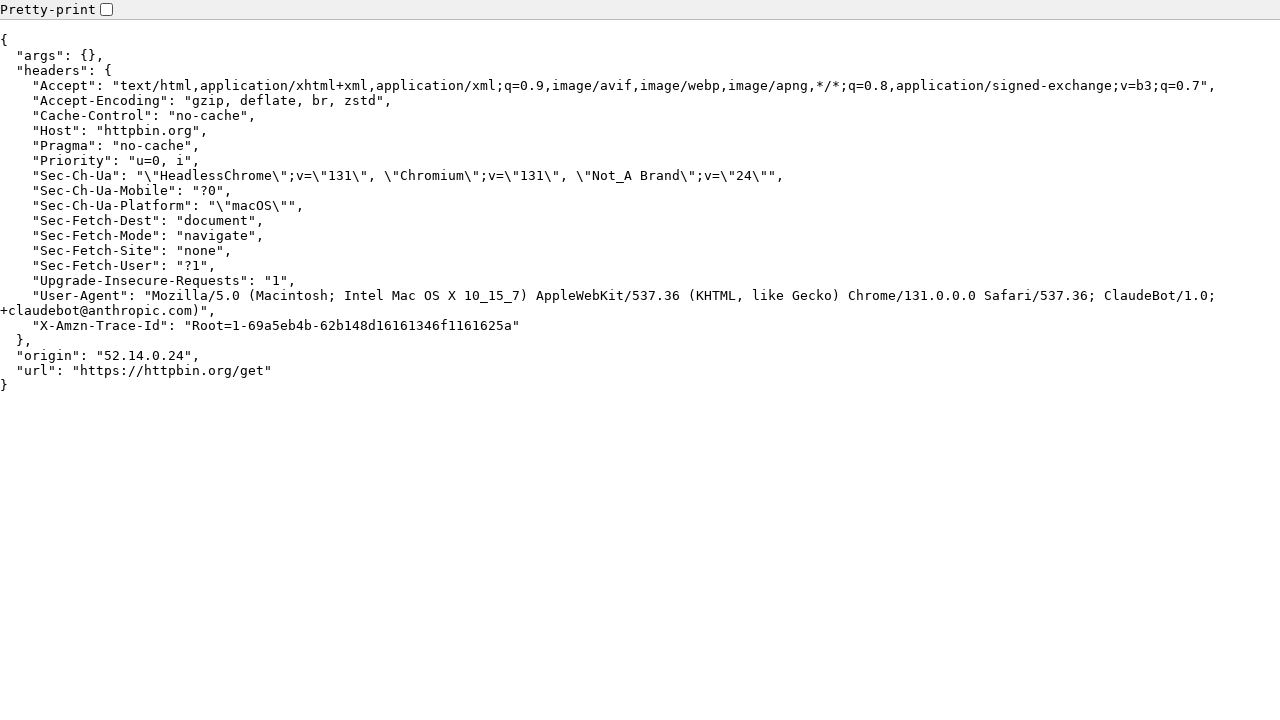

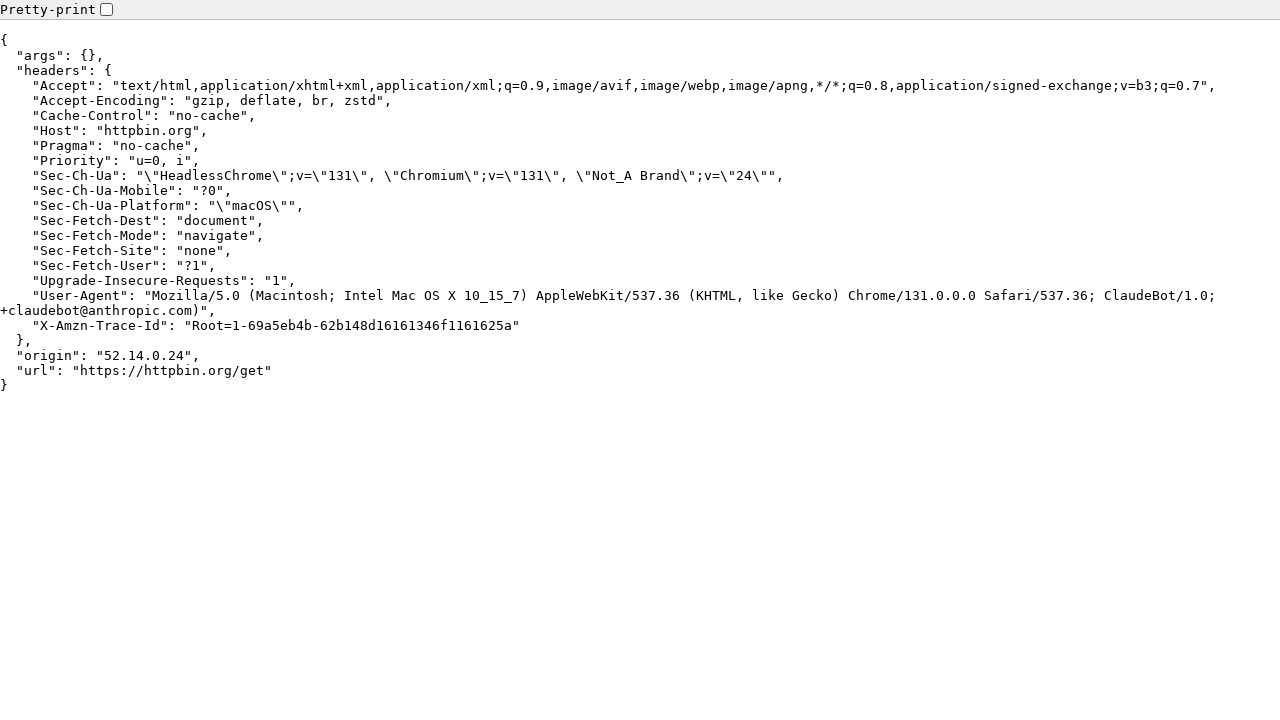